Tests explicit wait functionality by navigating to a dynamic loading page, clicking on Example 7, and waiting for a SpongeBob image to become visible on the page.

Starting URL: https://practice.cydeo.com/dynamic_loading

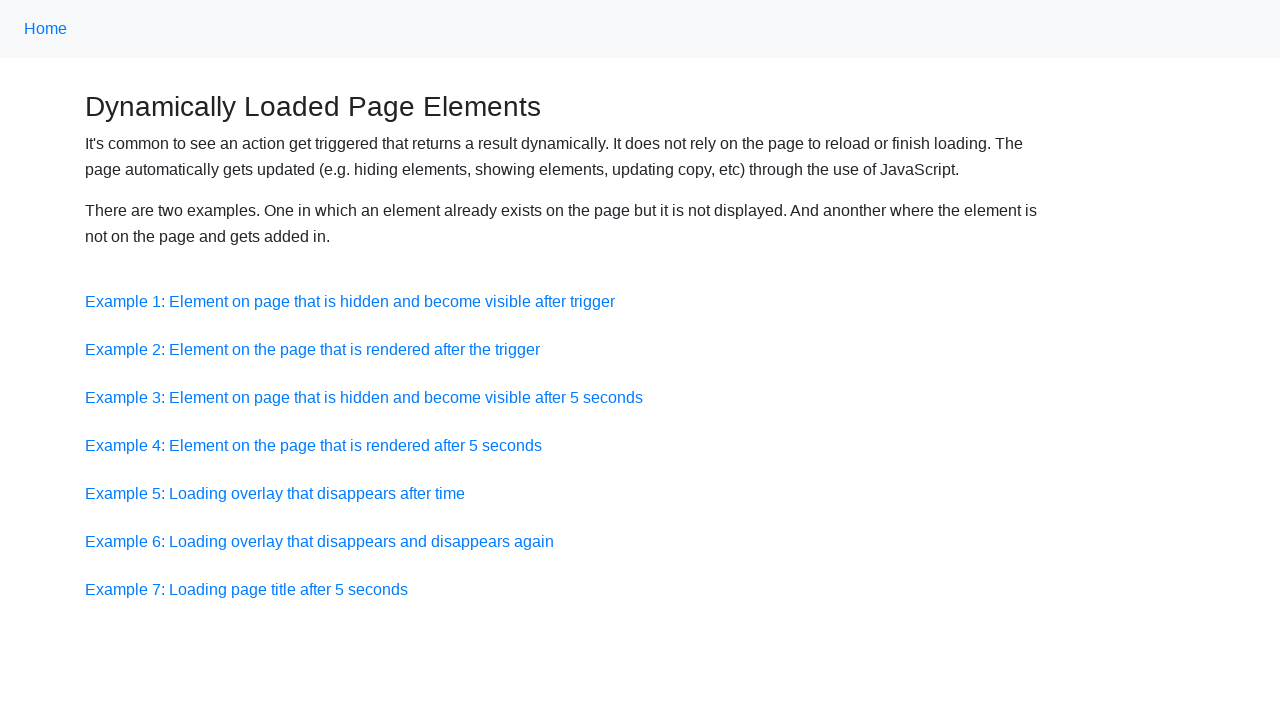

Navigated to dynamic loading practice page
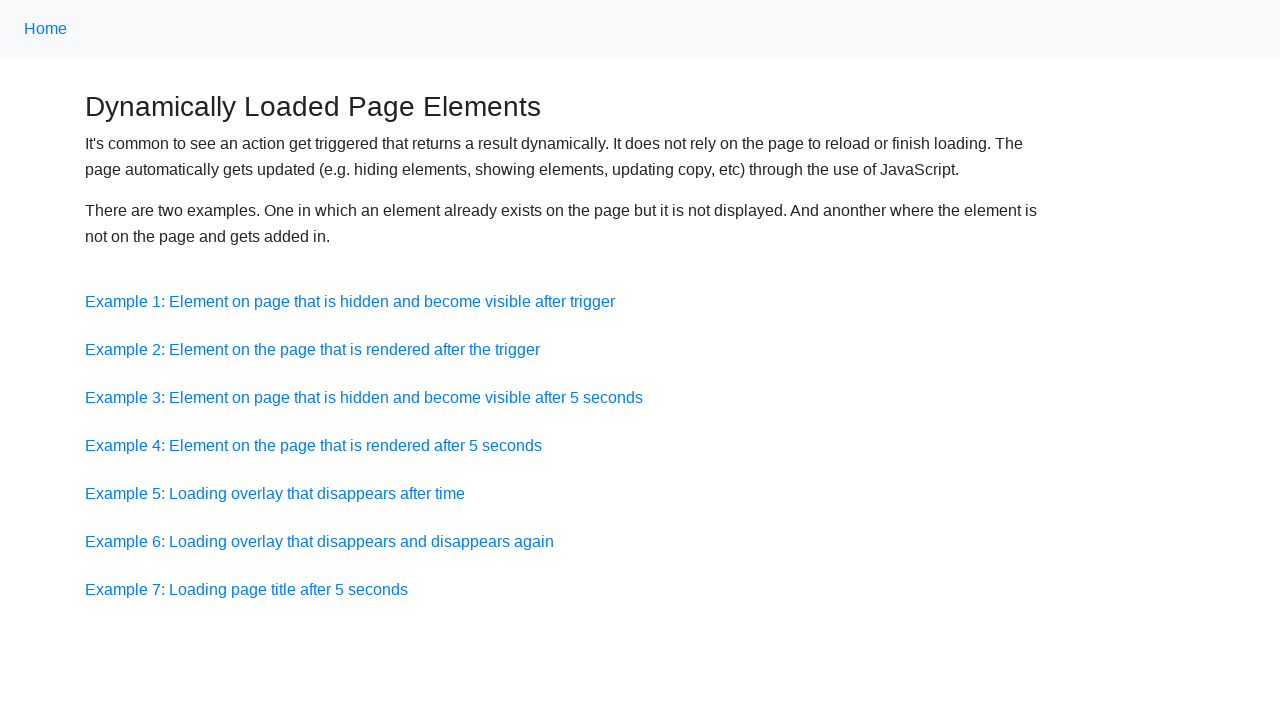

Clicked on Example 7 link at (246, 589) on a:has-text('Example 7')
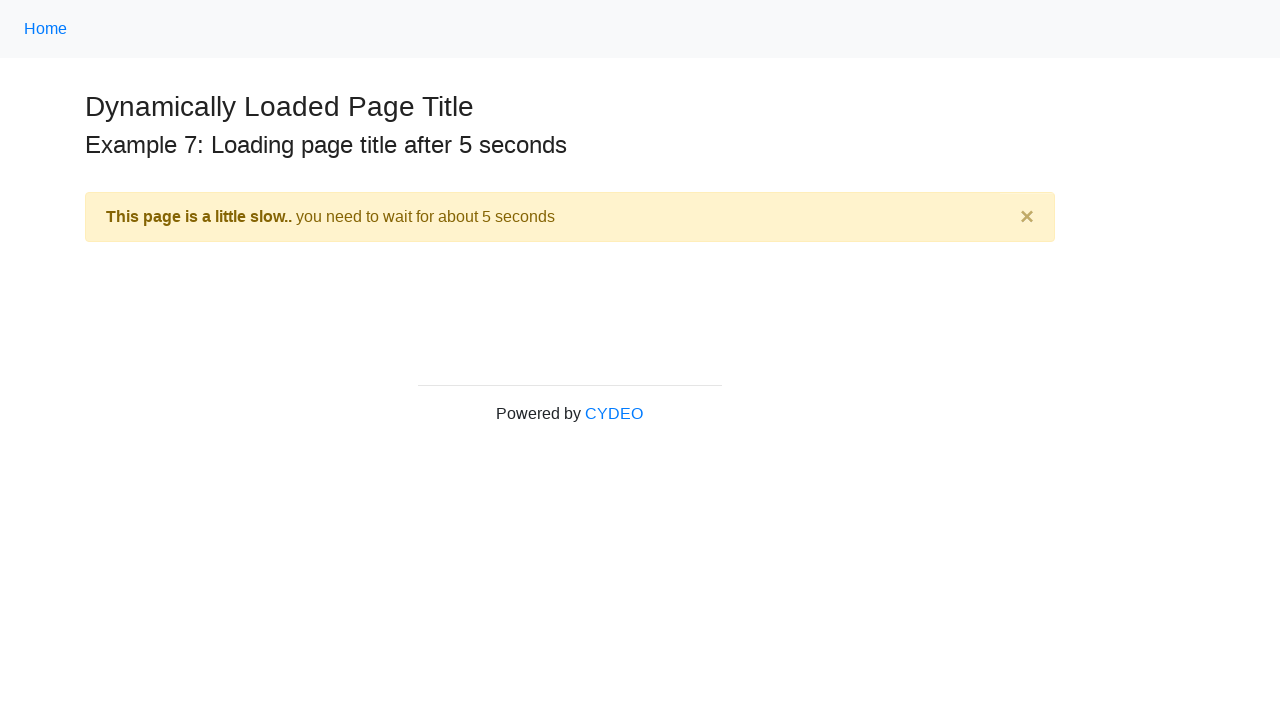

SpongeBob image became visible after wait
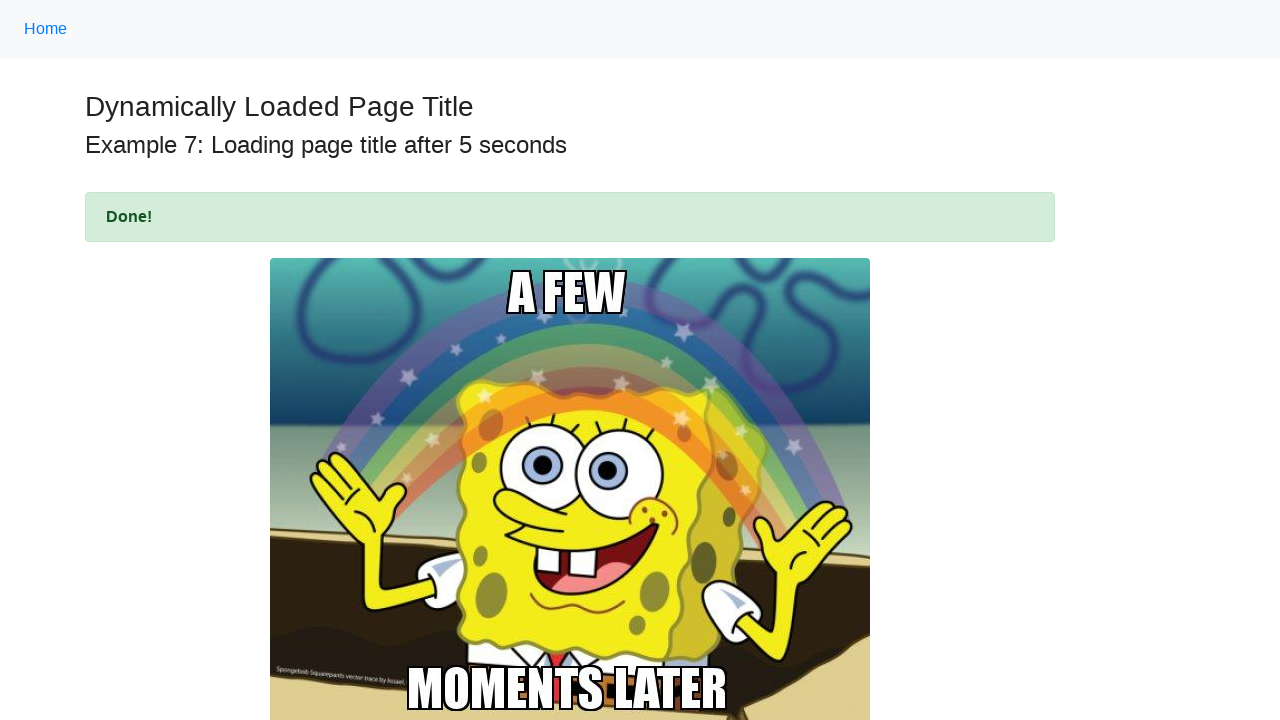

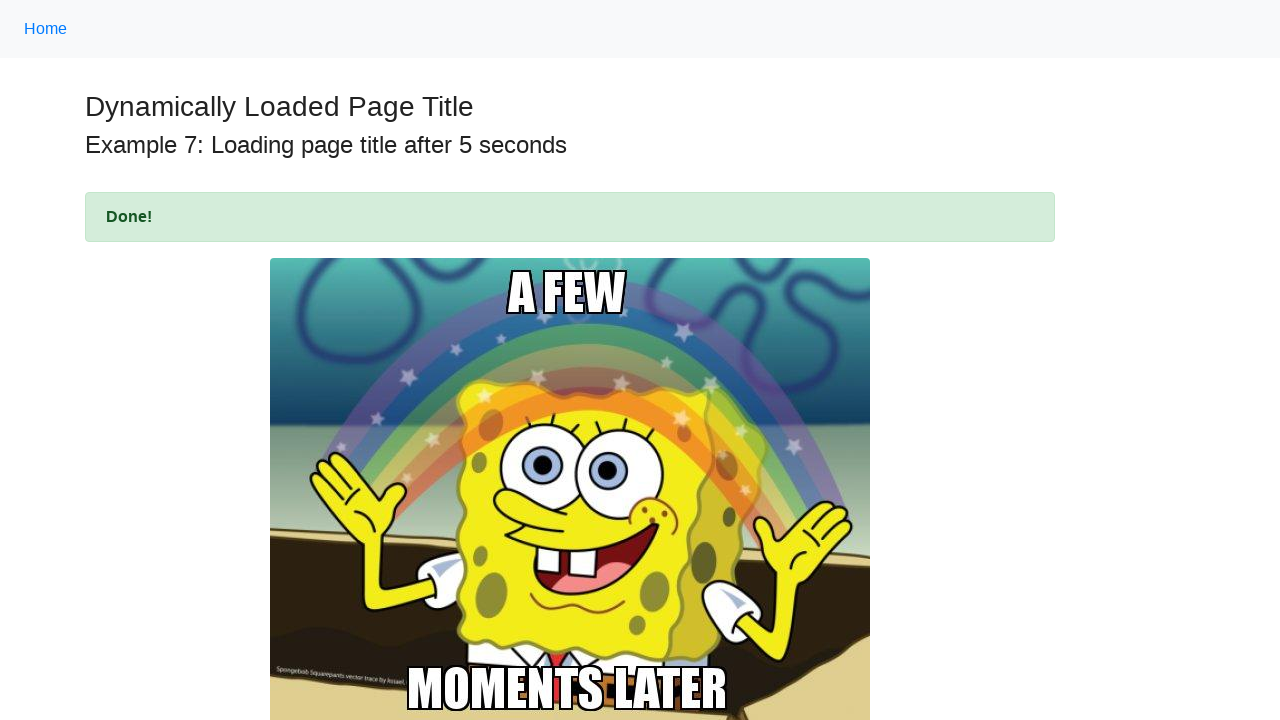